Navigates to a shop page and clicks add to basket button for a JavaScript product

Starting URL: https://demo.automationtesting.in/Register.html

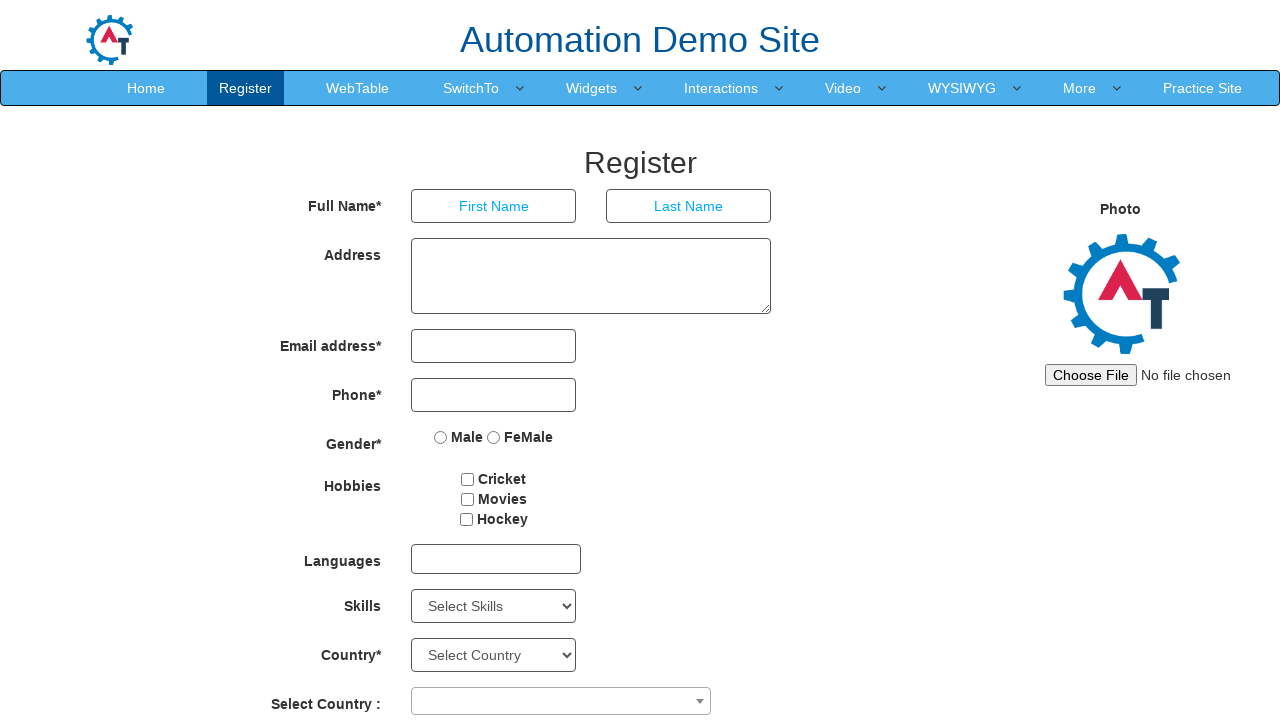

Clicked shop navigation link at (1202, 88) on #header > nav > div > div.navbar-collapse.collapse.navbar-right > ul > li:nth-ch
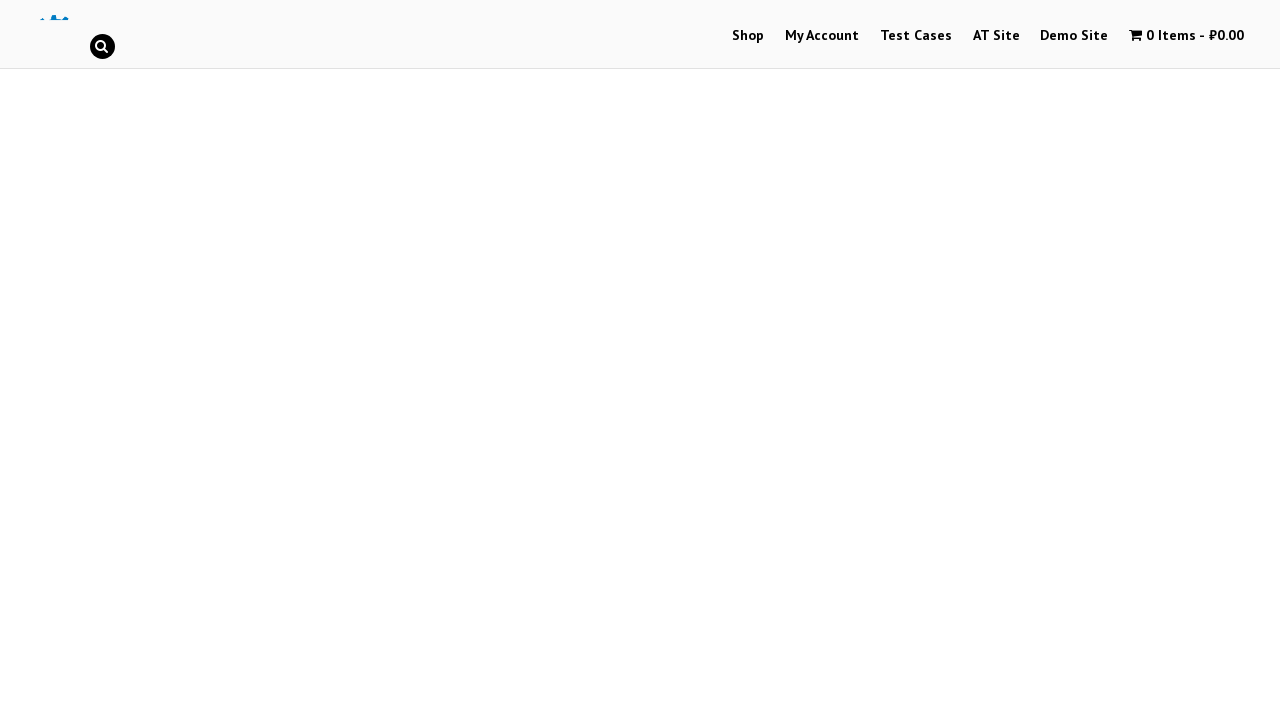

Waited for page navigation to complete
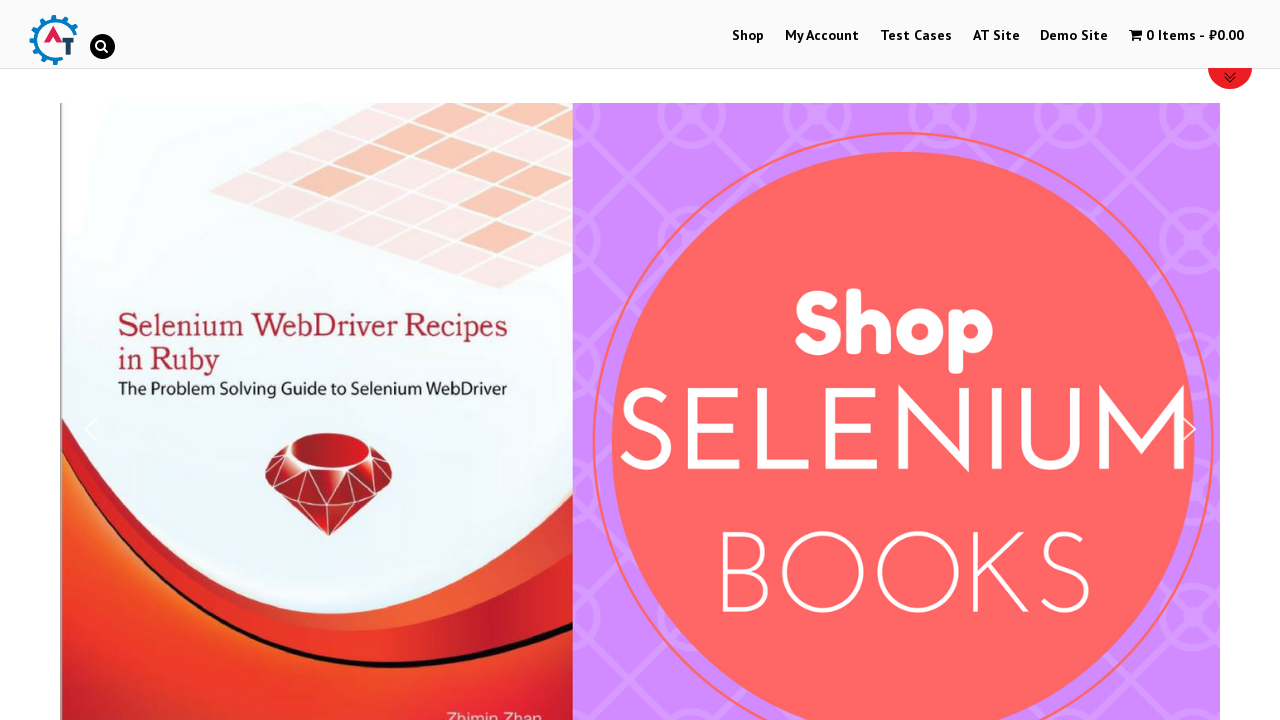

Clicked on menu item to navigate to JavaScript products at (748, 36) on #menu-item-40 > a
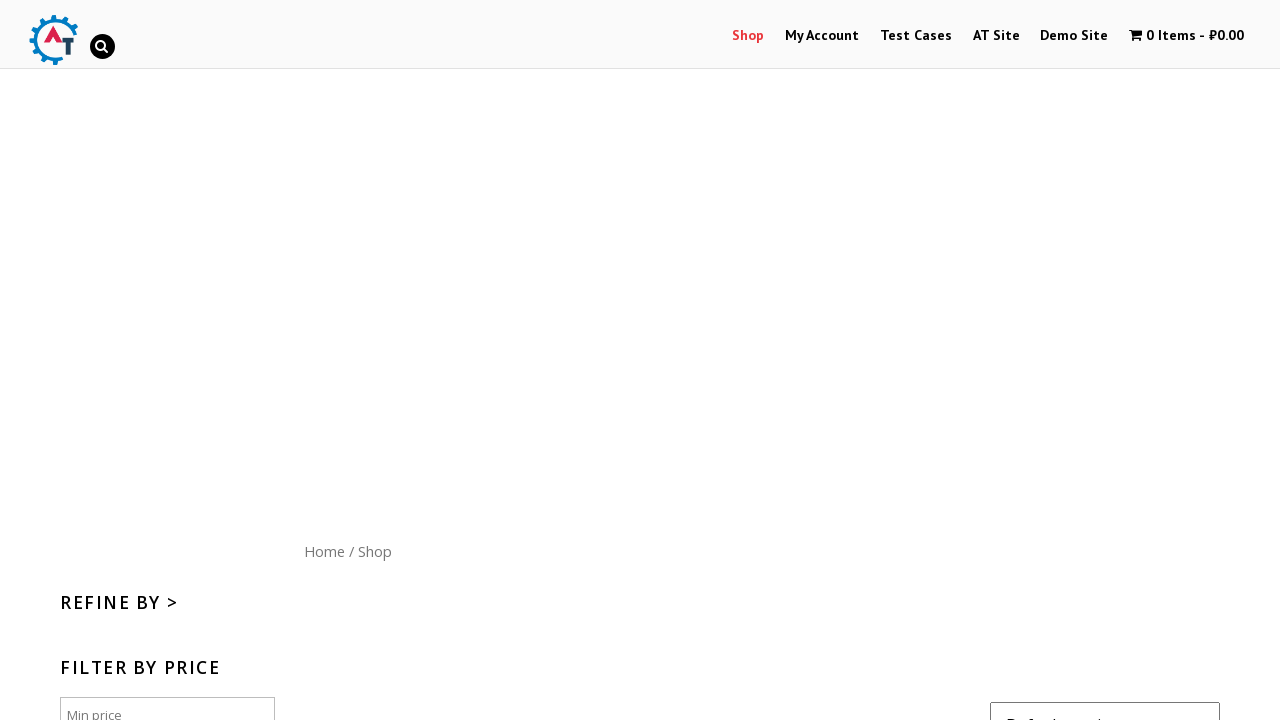

Clicked add to basket button for JavaScript product at (642, 361) on #content > ul > li.post-170.product.type-product.status-publish.product_cat-java
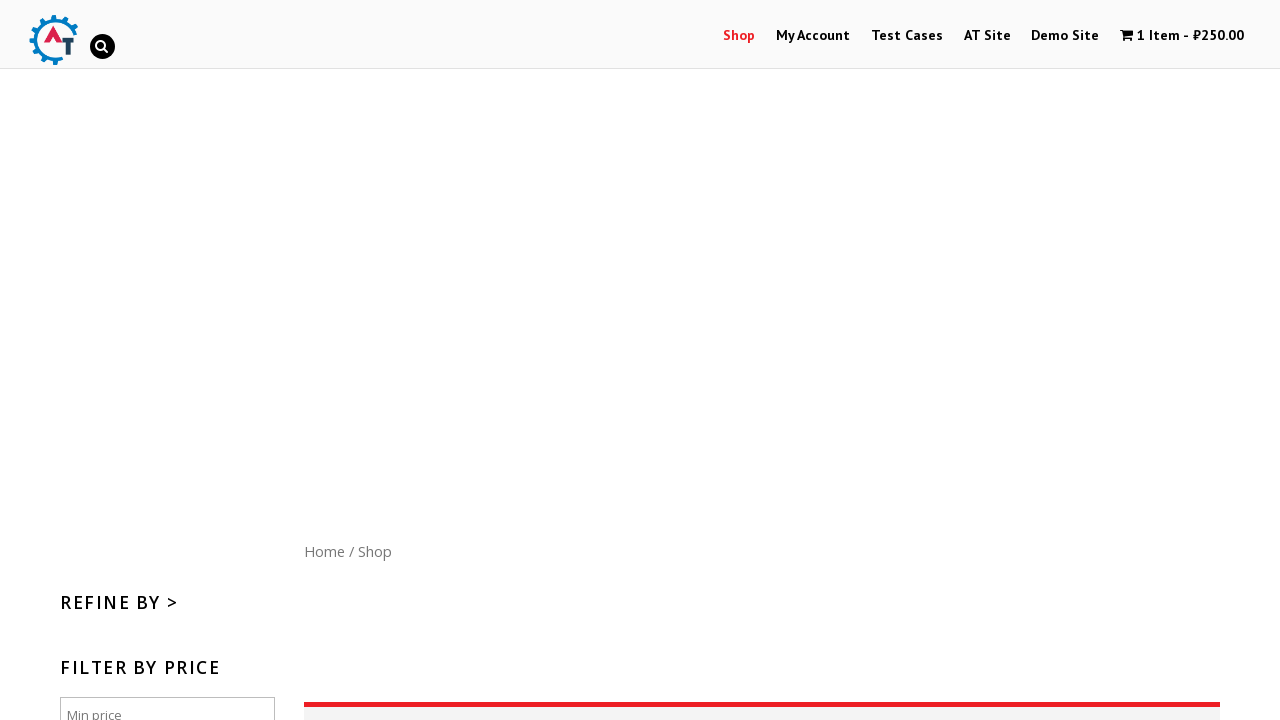

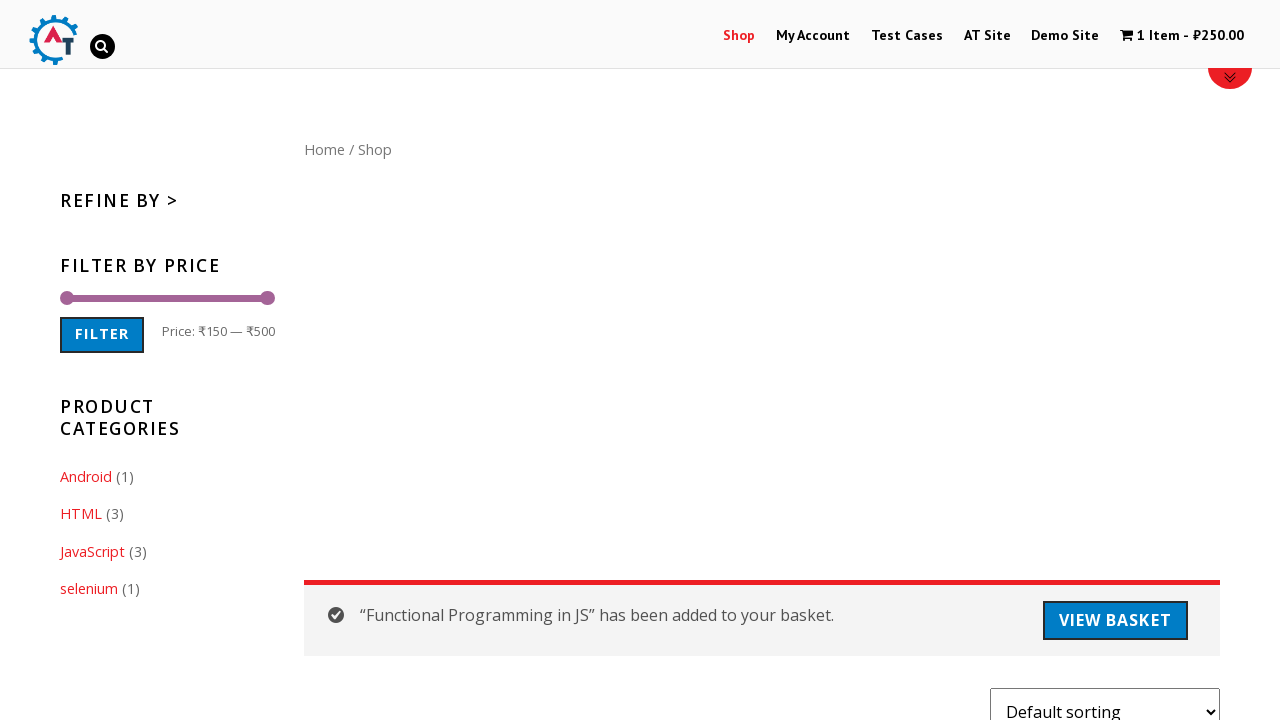